Tests navigation through an e-commerce site to add a laptop to cart and handle the confirmation alert

Starting URL: https://www.demoblaze.com/index.html

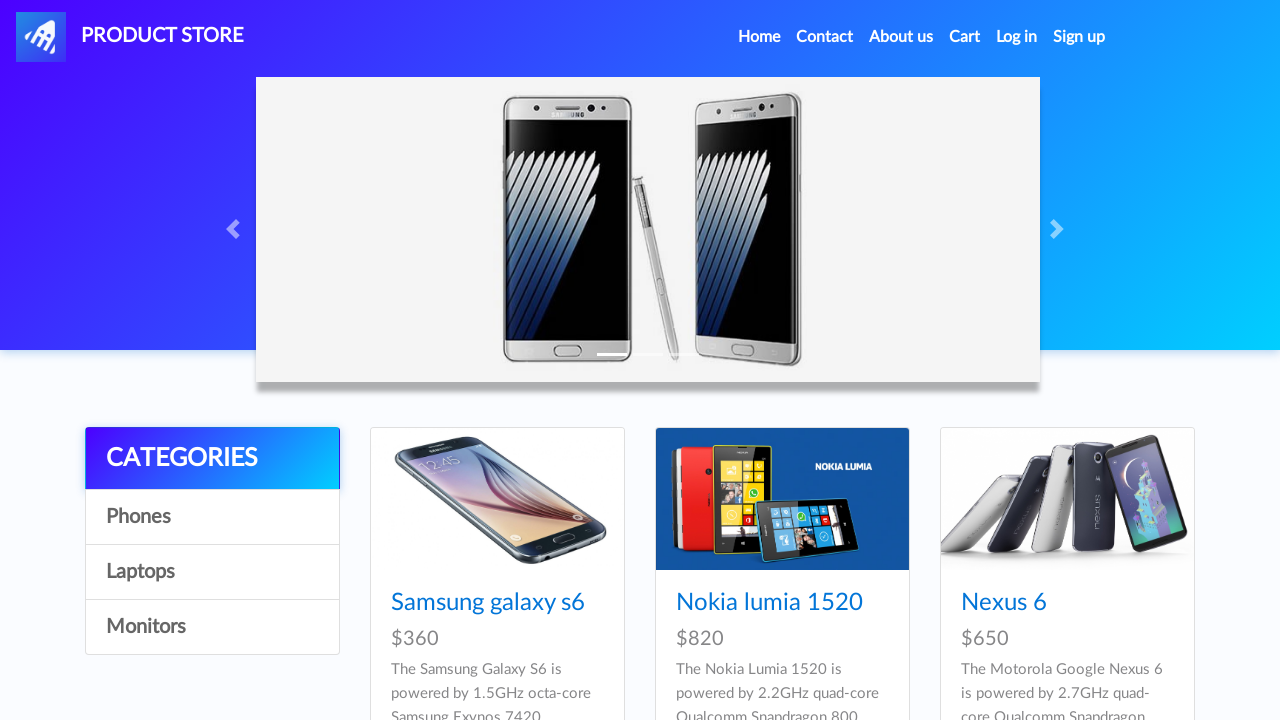

Clicked on Laptops category at (212, 572) on text=Laptops
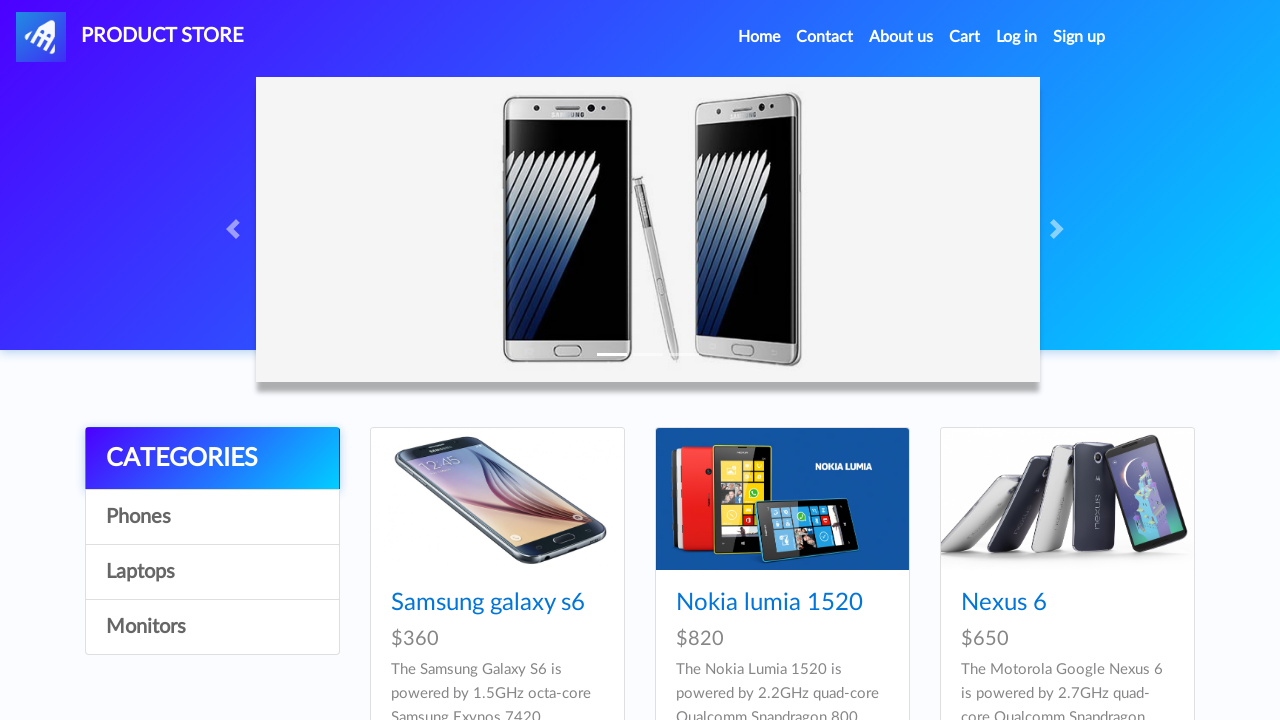

Sony vaio i5 product appeared on page
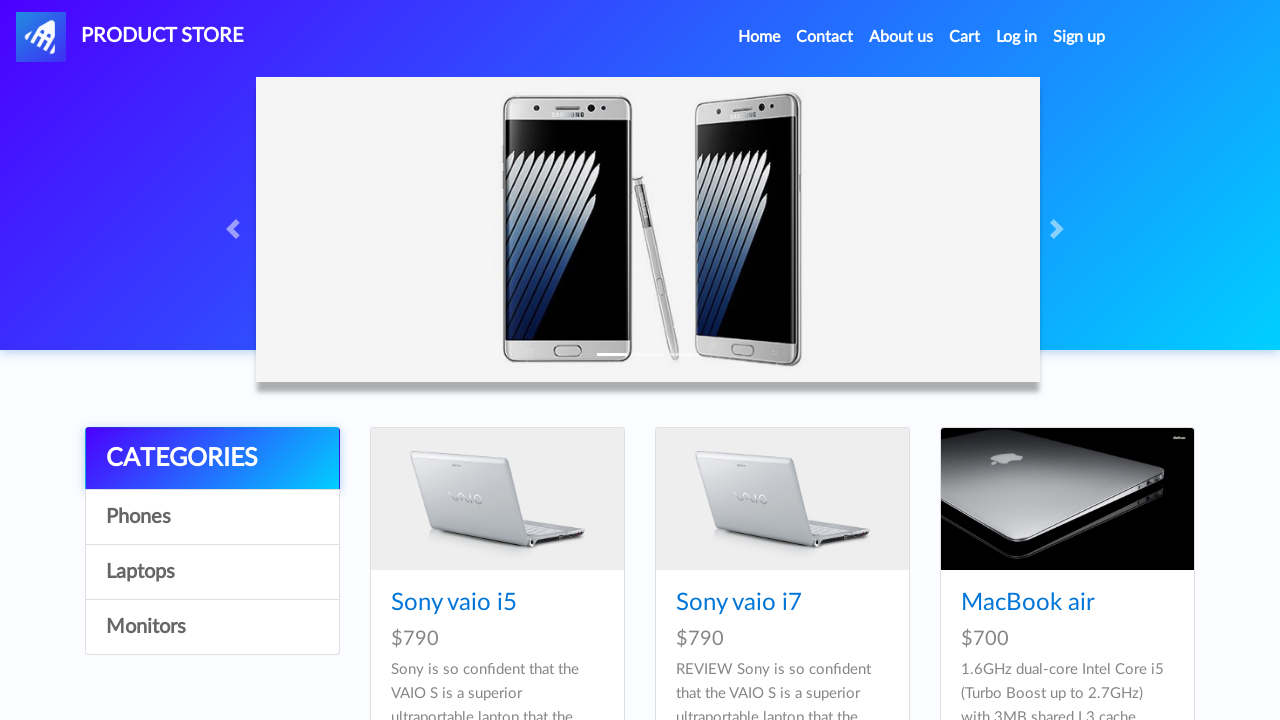

Clicked on Sony vaio i5 laptop at (454, 603) on text=Sony vaio i5
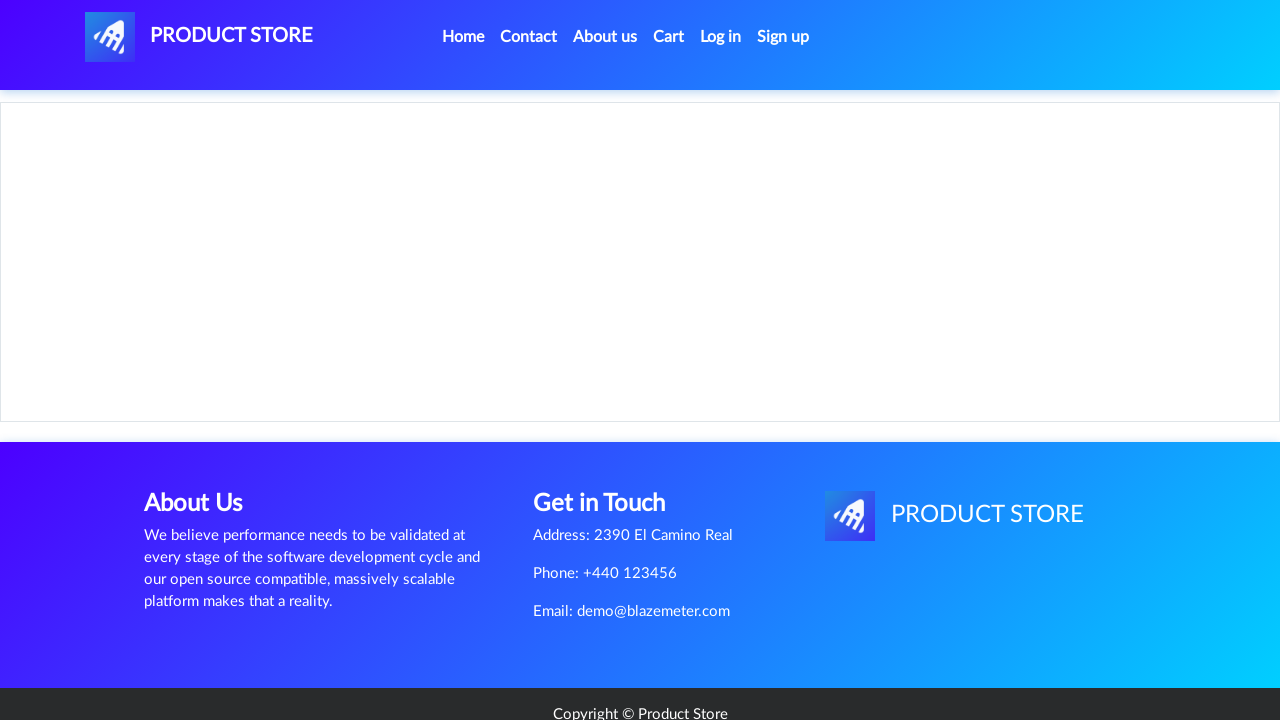

Product details page loaded with Add to cart button
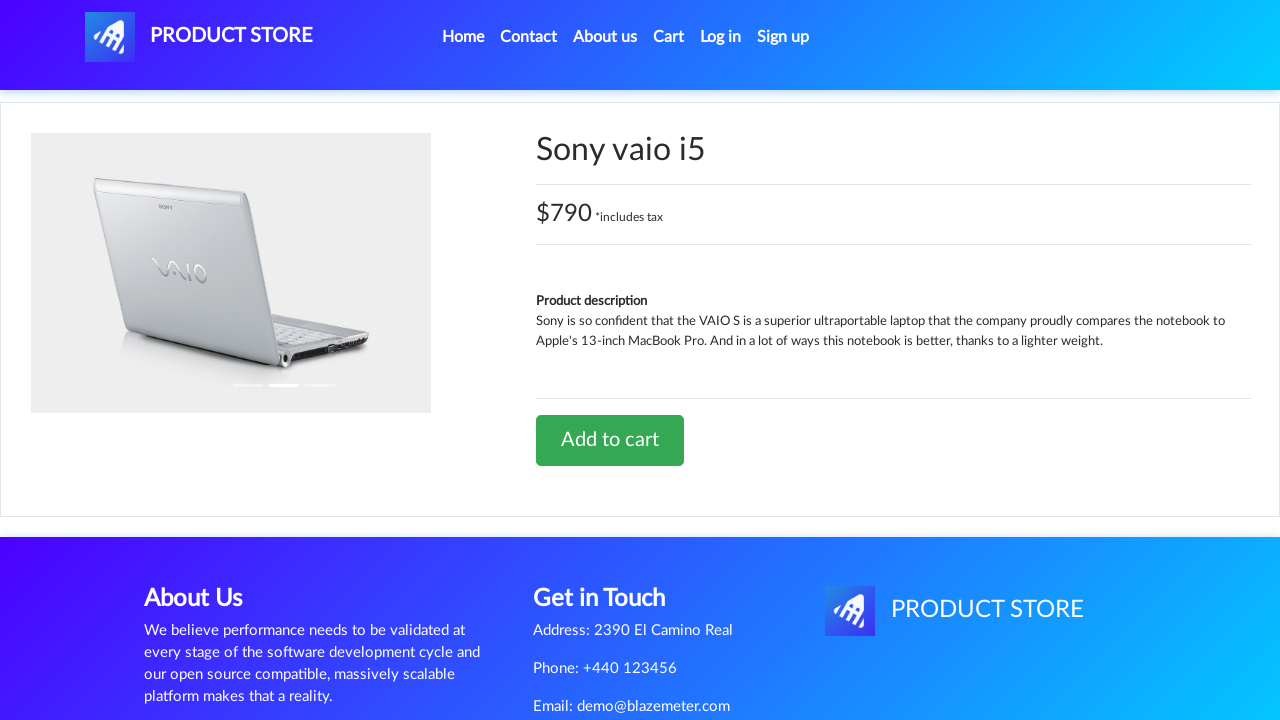

Clicked Add to cart button at (610, 440) on text=Add to cart
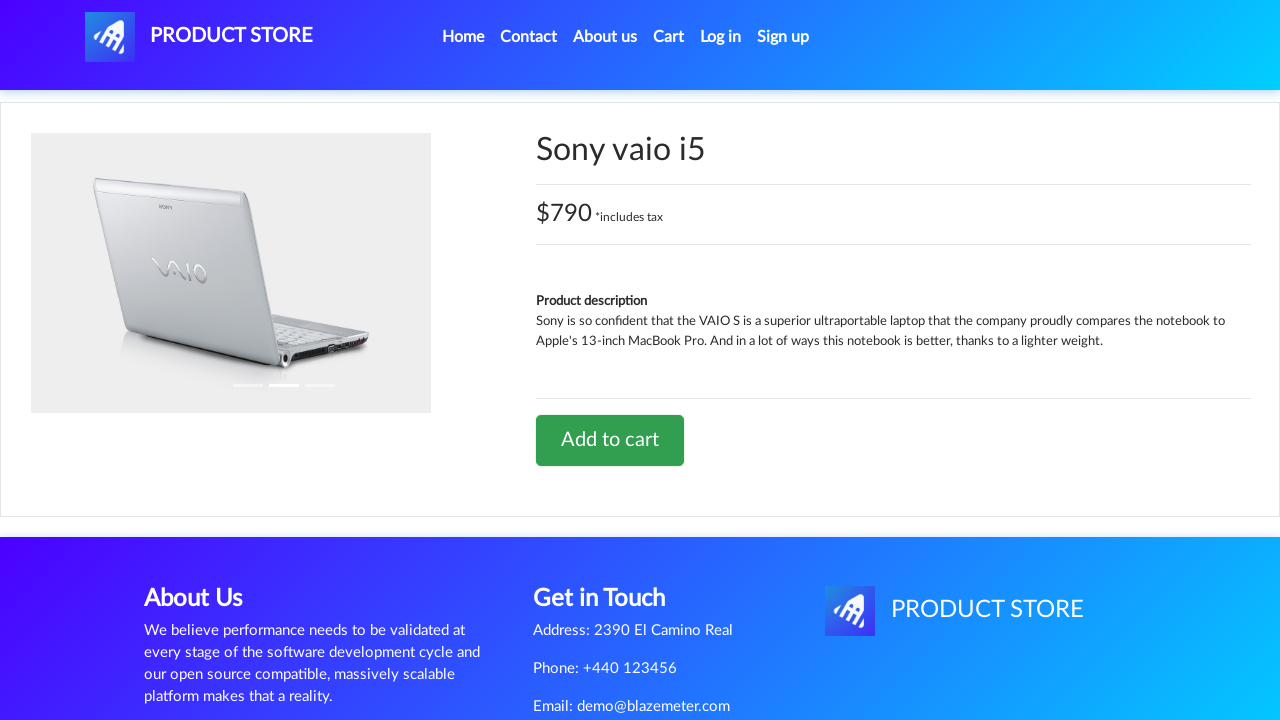

Handled confirmation alert by accepting it
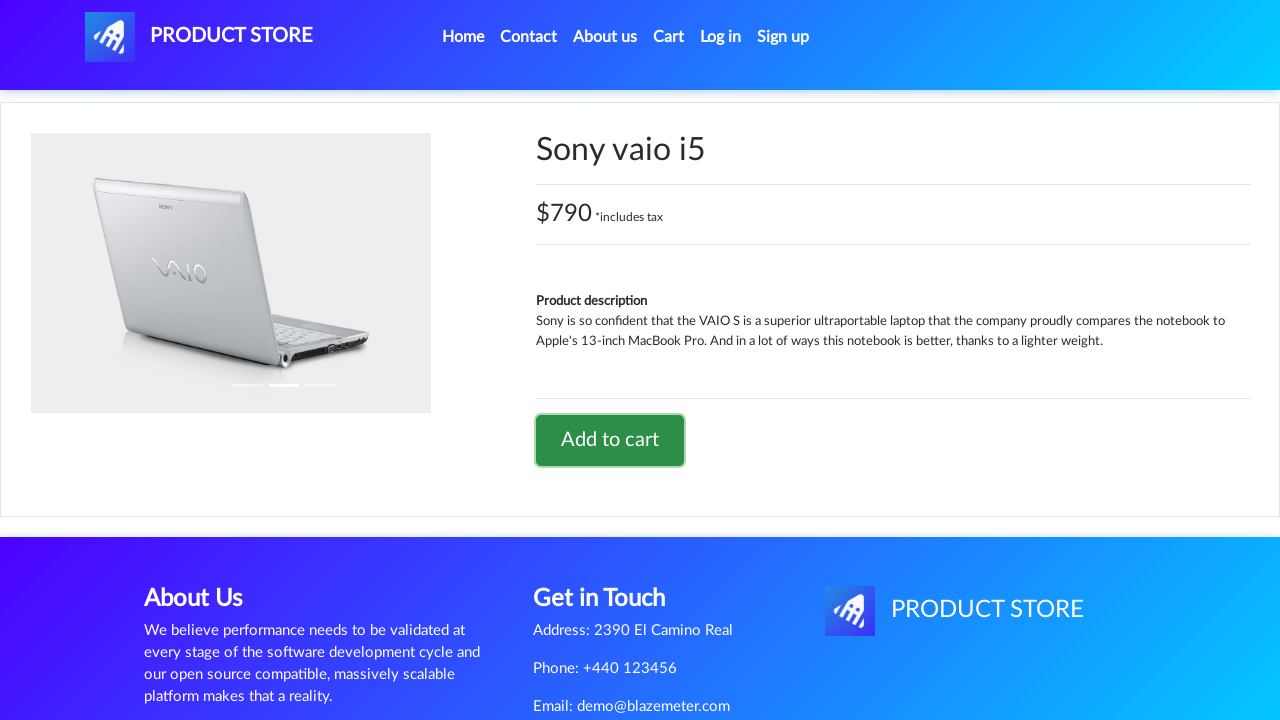

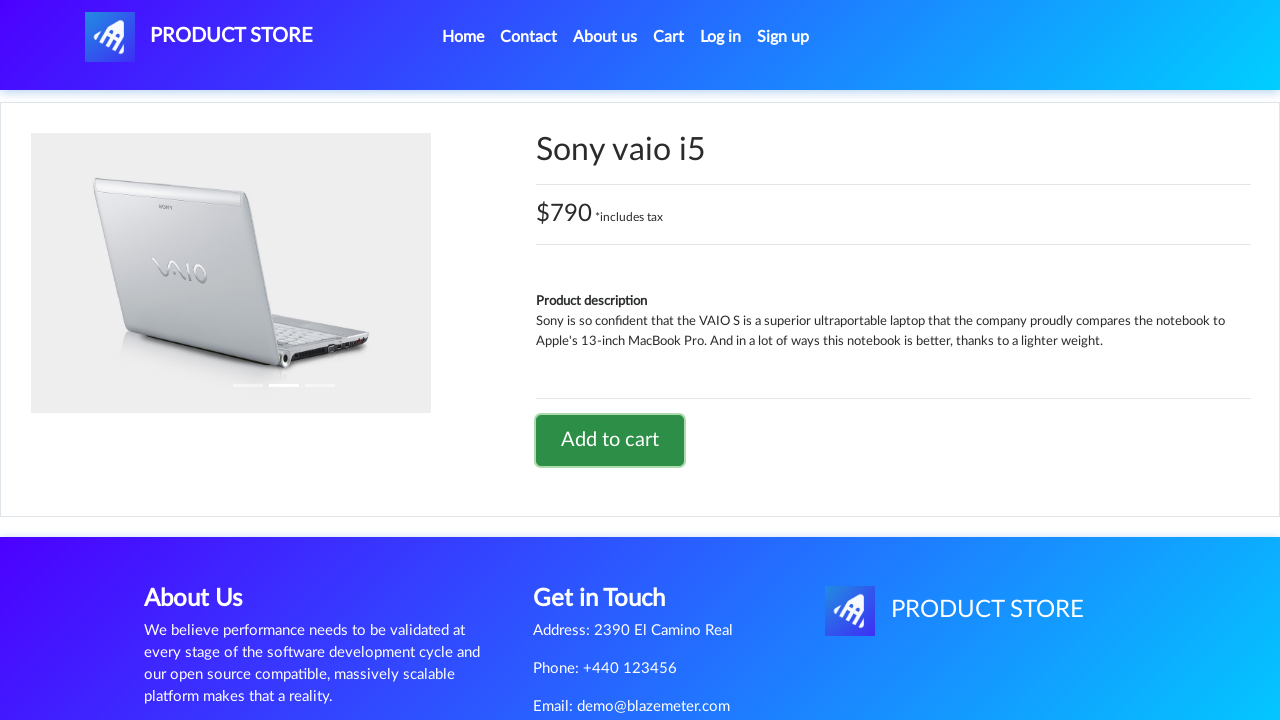